Tests drawing on the Kleki painting application by performing mouse drag actions to paint, pressing the 'U' key (likely undo), and then painting again.

Starting URL: https://kleki.com/

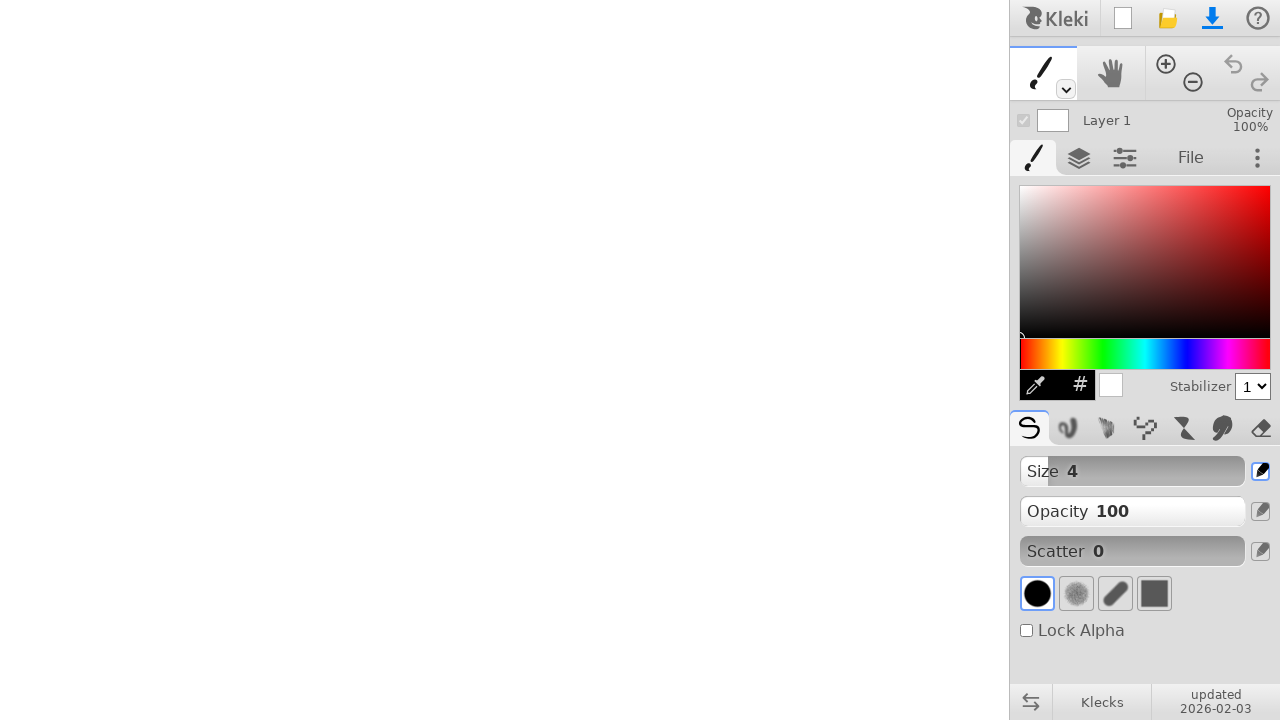

Waited 3 seconds for Kleki painting application to fully load
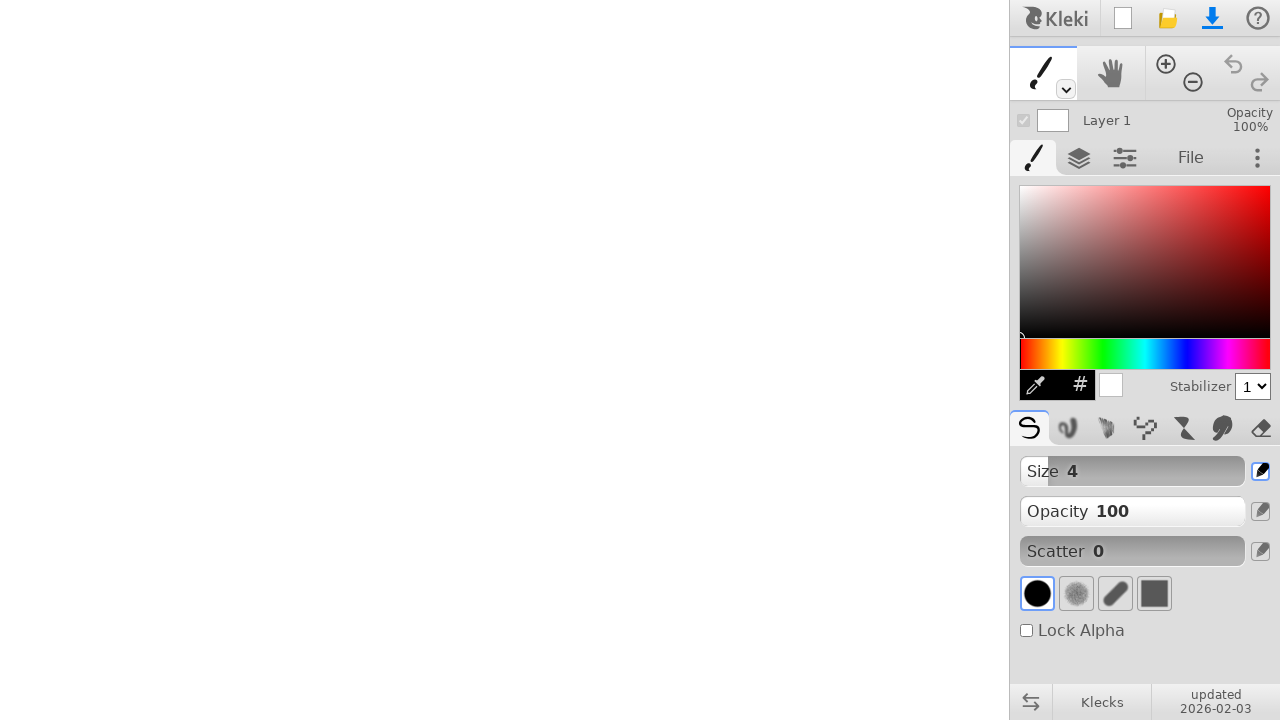

Moved mouse cursor to starting position (300, 300) at (300, 300)
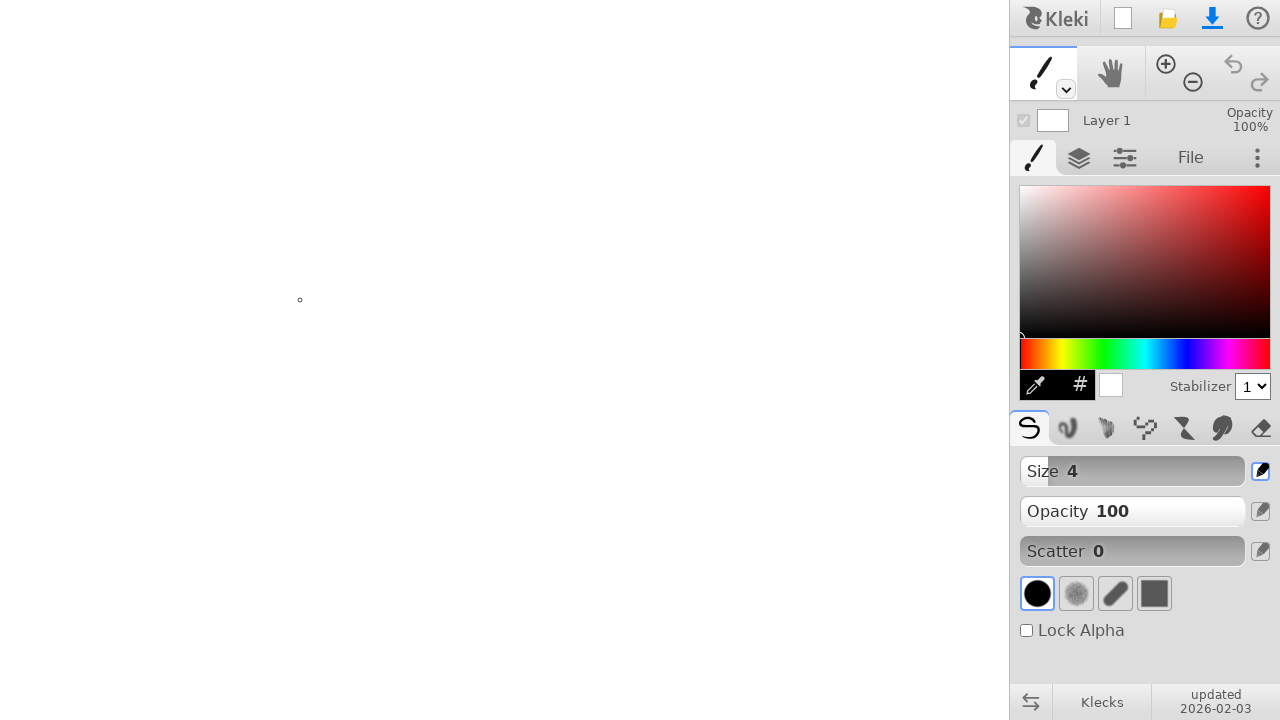

Pressed down mouse button to begin paint stroke at (300, 300)
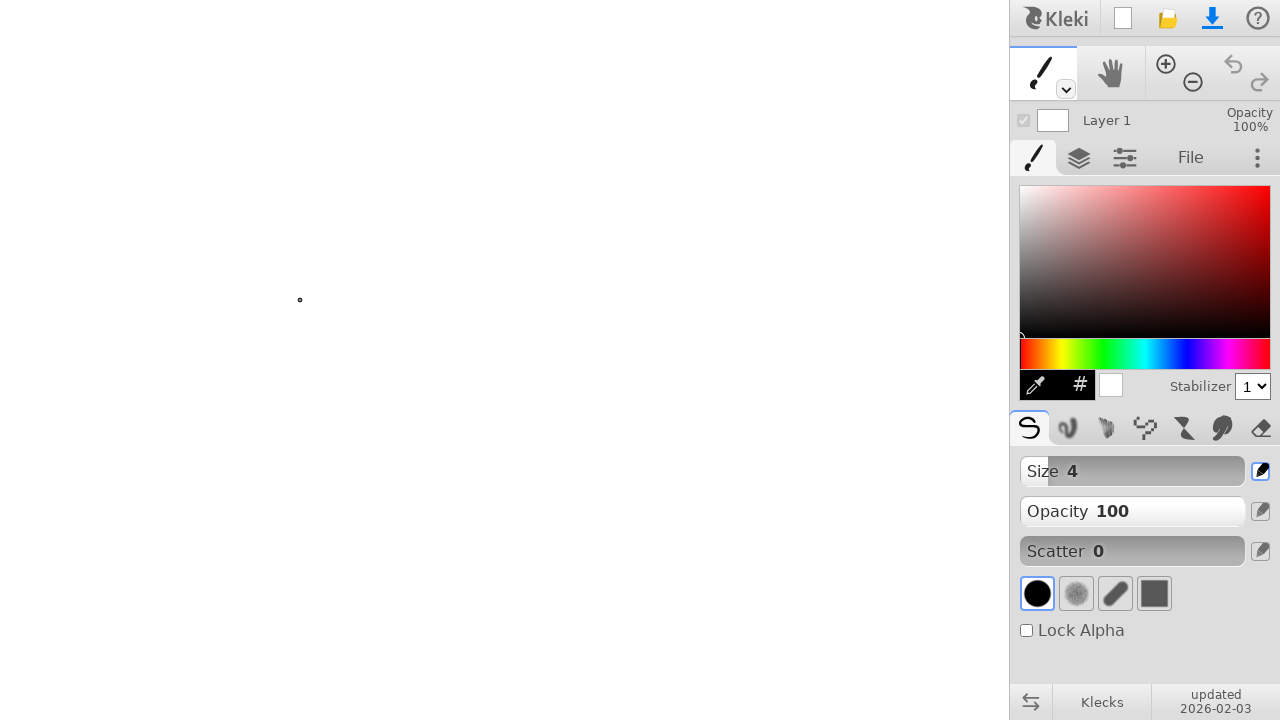

Dragged mouse to position (400, 400) with 50 steps to create first paint stroke at (400, 400)
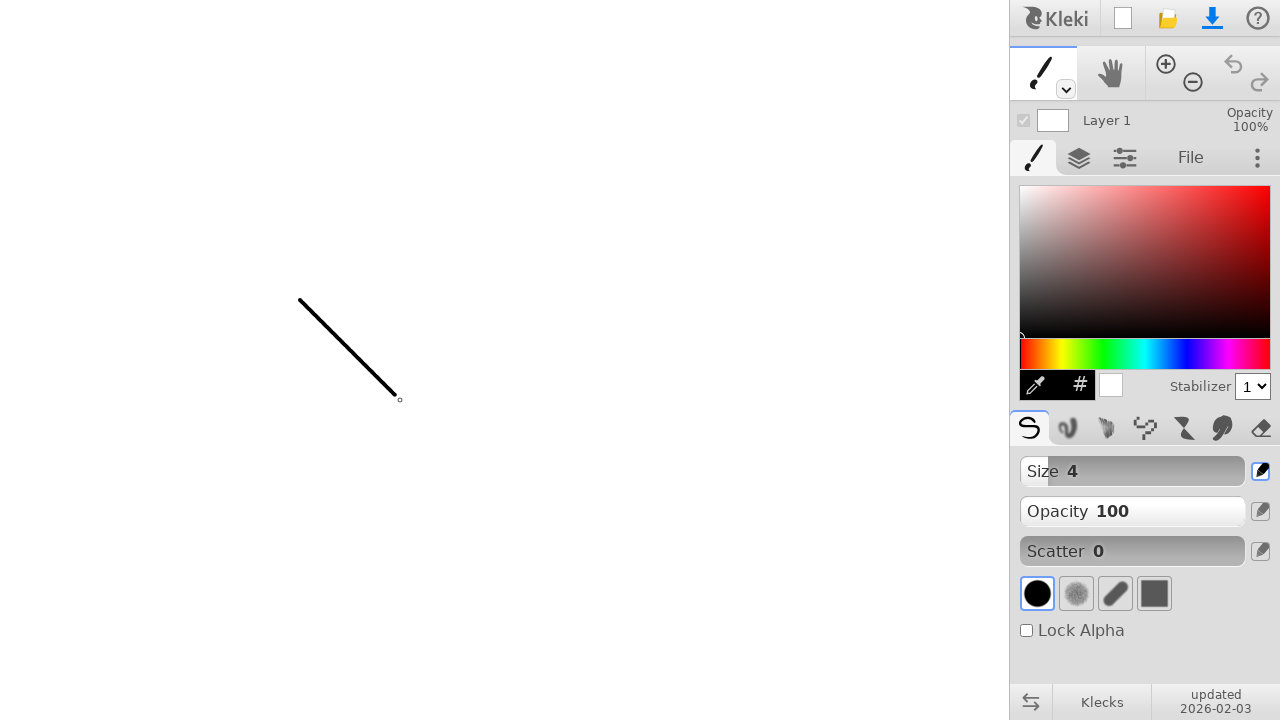

Released mouse button to complete first paint stroke at (400, 400)
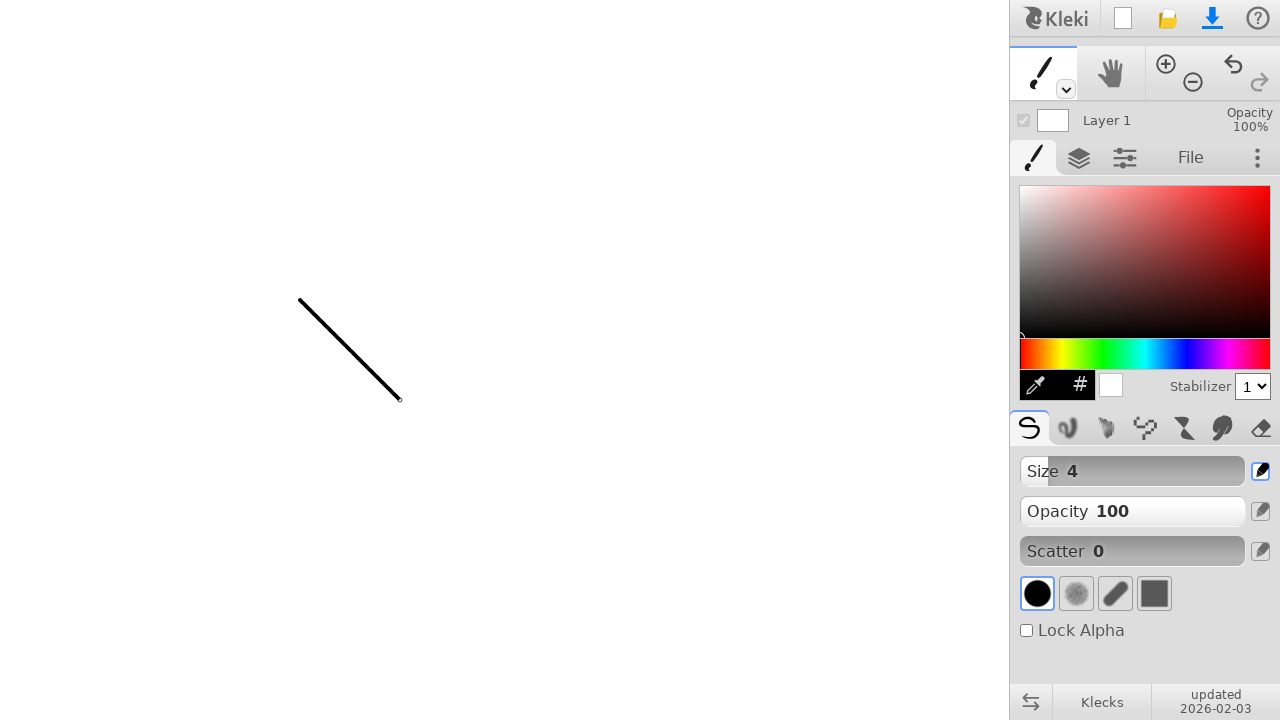

Pressed 'U' key to undo the first paint stroke
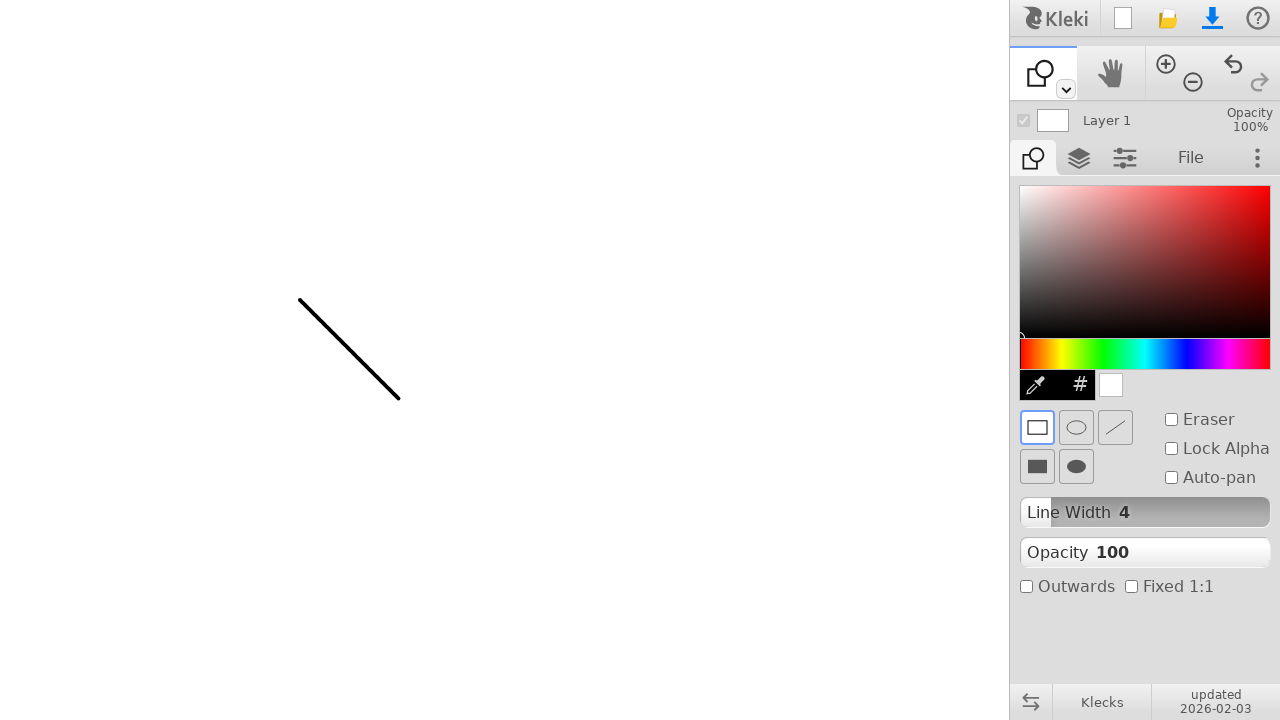

Moved mouse cursor to starting position (300, 300) for second stroke at (300, 300)
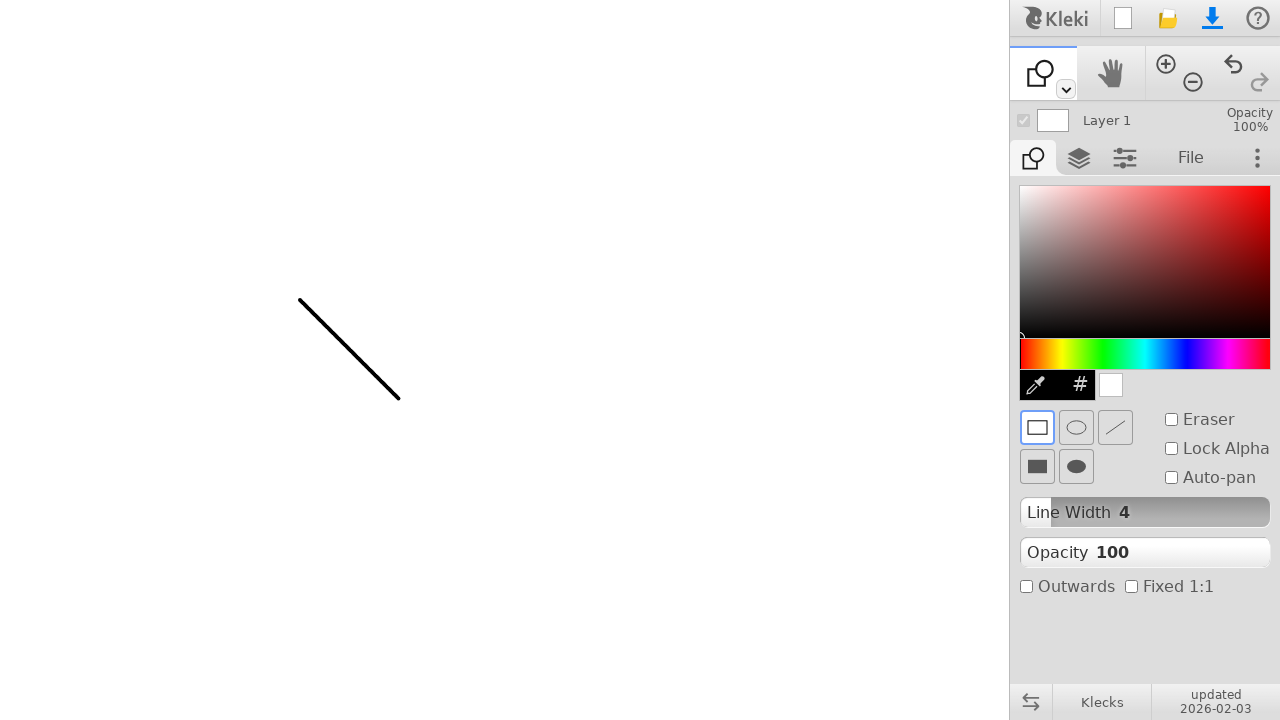

Pressed down mouse button to begin second paint stroke at (300, 300)
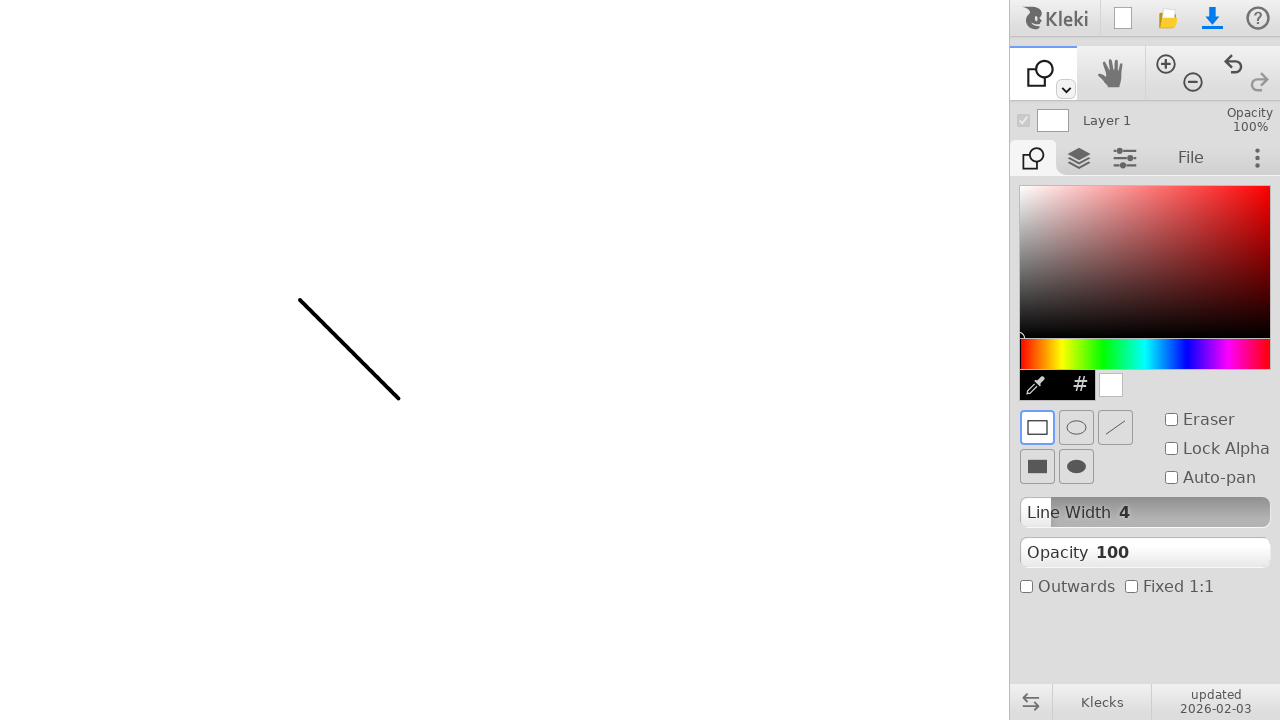

Dragged mouse to position (400, 400) with 50 steps to create second paint stroke at (400, 400)
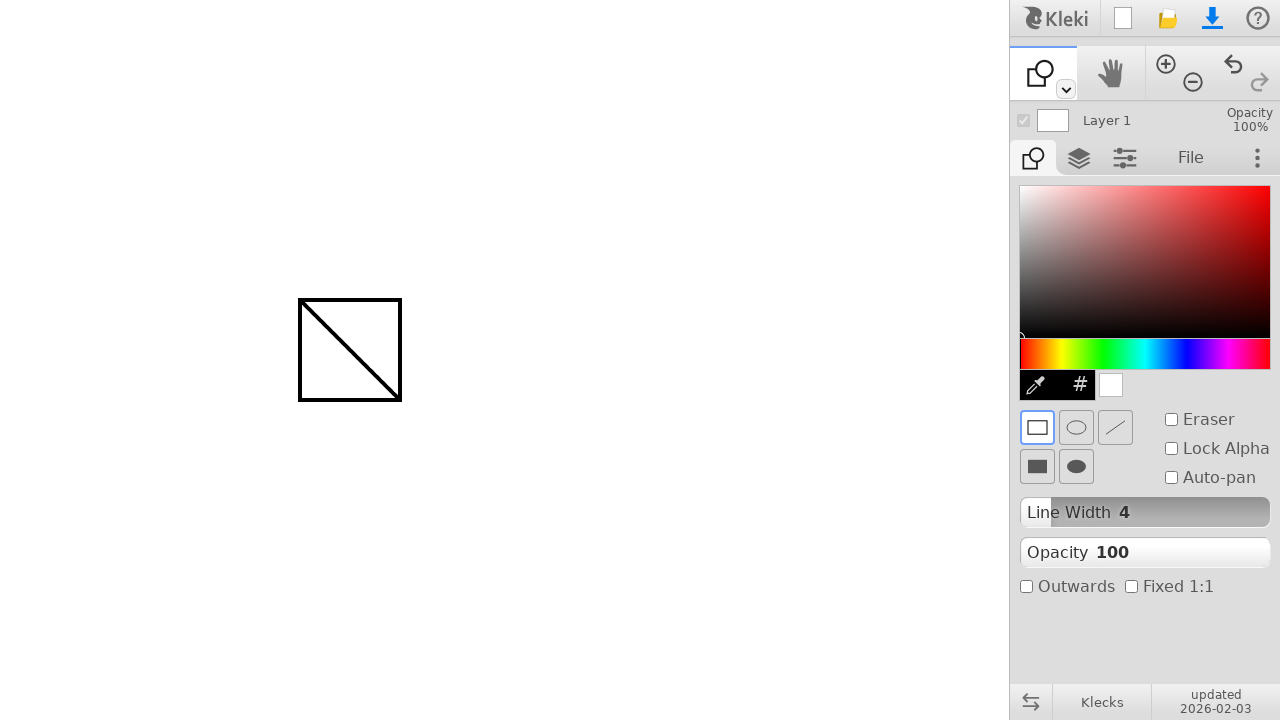

Released mouse button to complete second paint stroke at (400, 400)
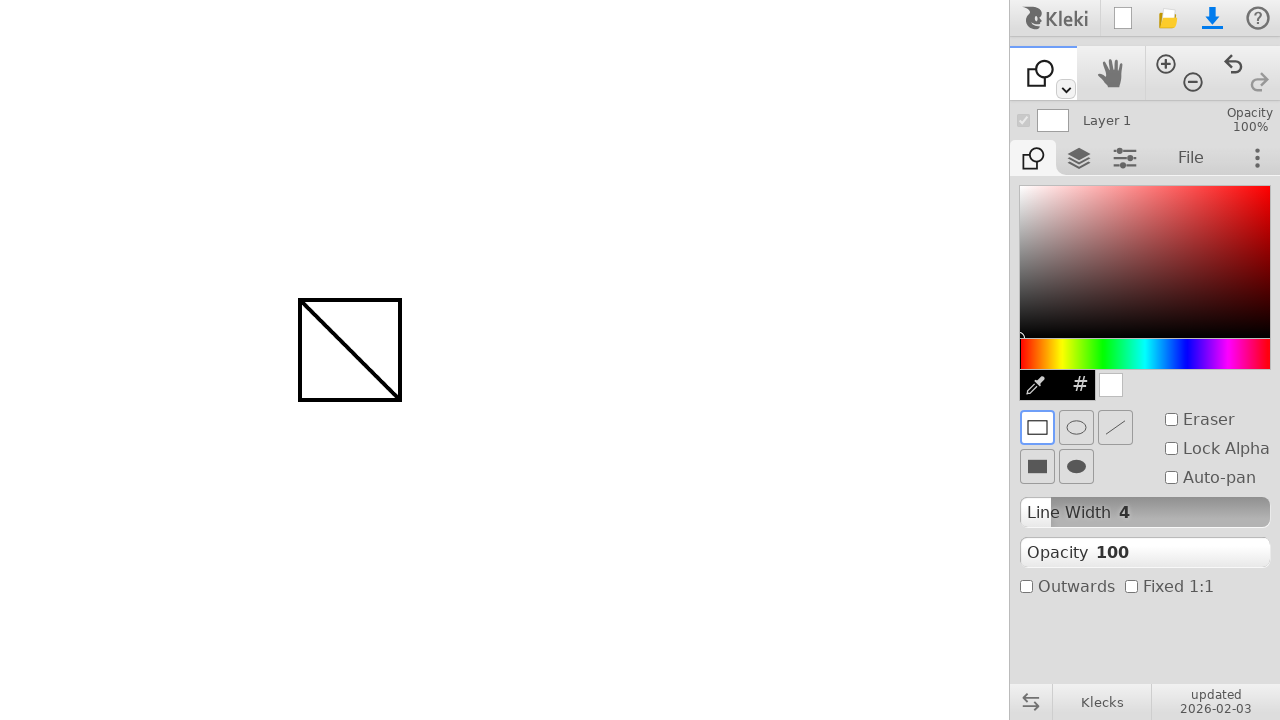

Waited 3 seconds to observe final painting result
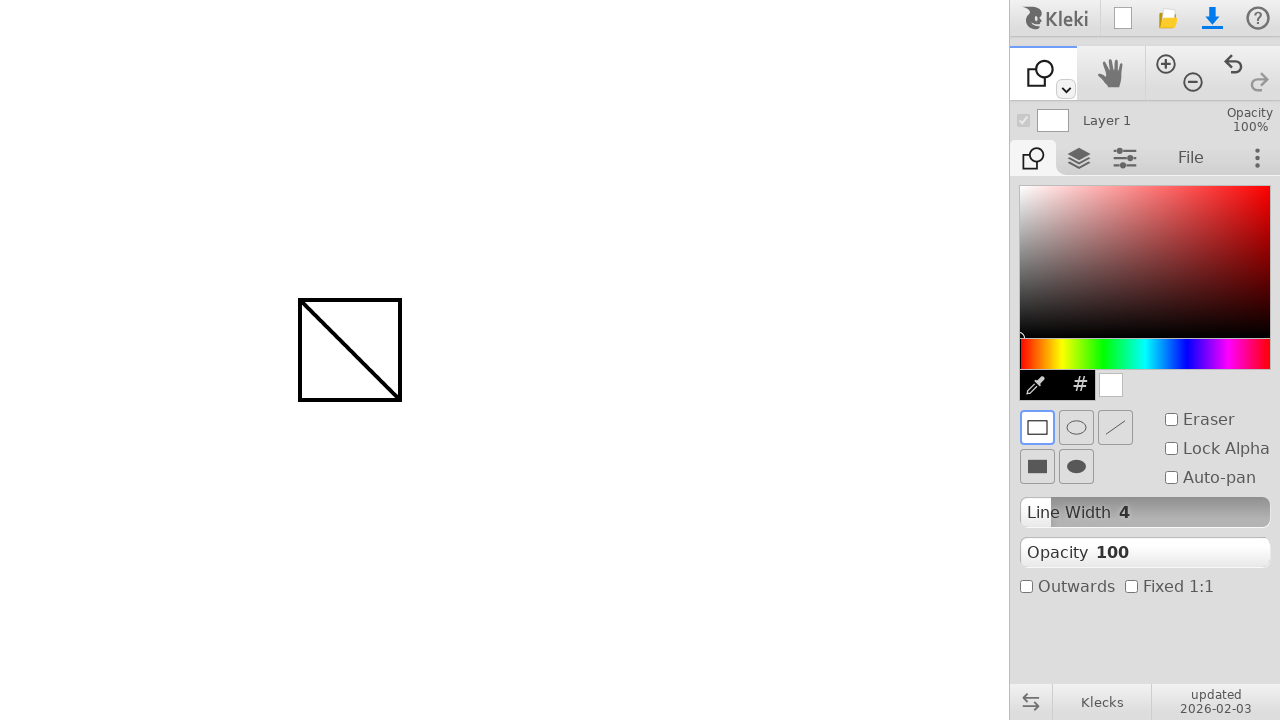

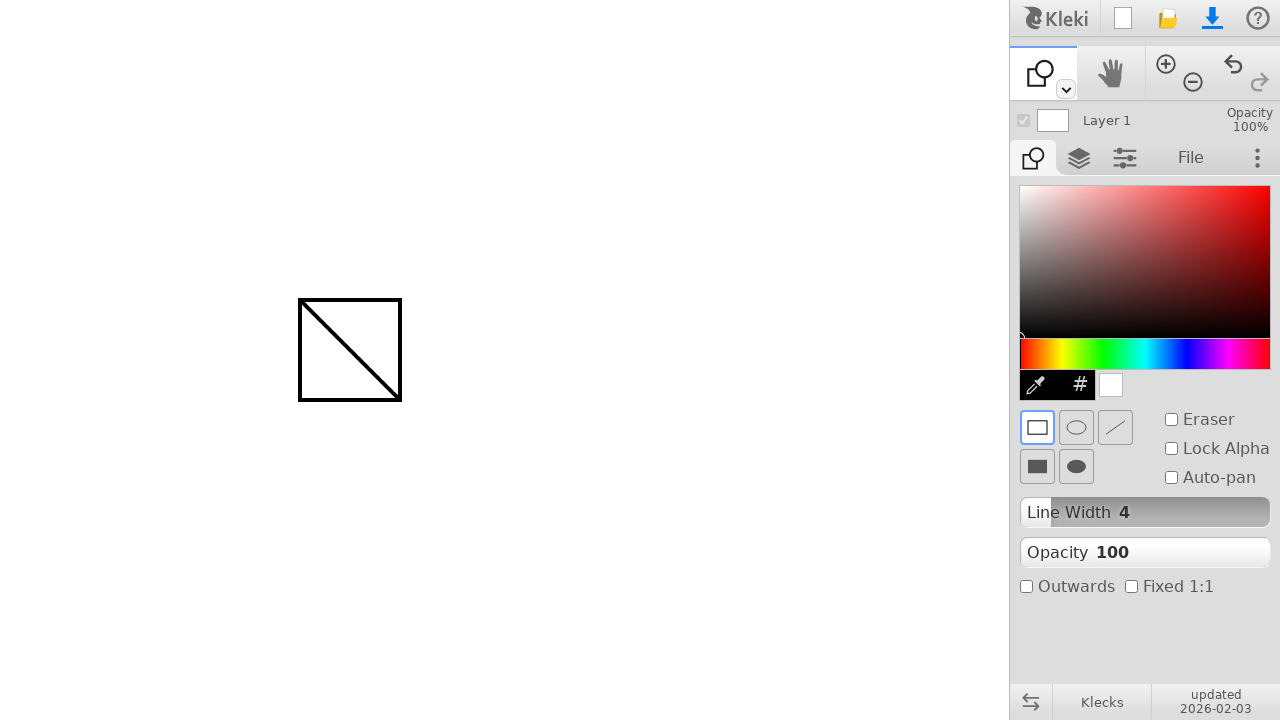